Tests jQuery UI selectable functionality by selecting multiple items using Ctrl+click

Starting URL: https://jqueryui.com/selectable/

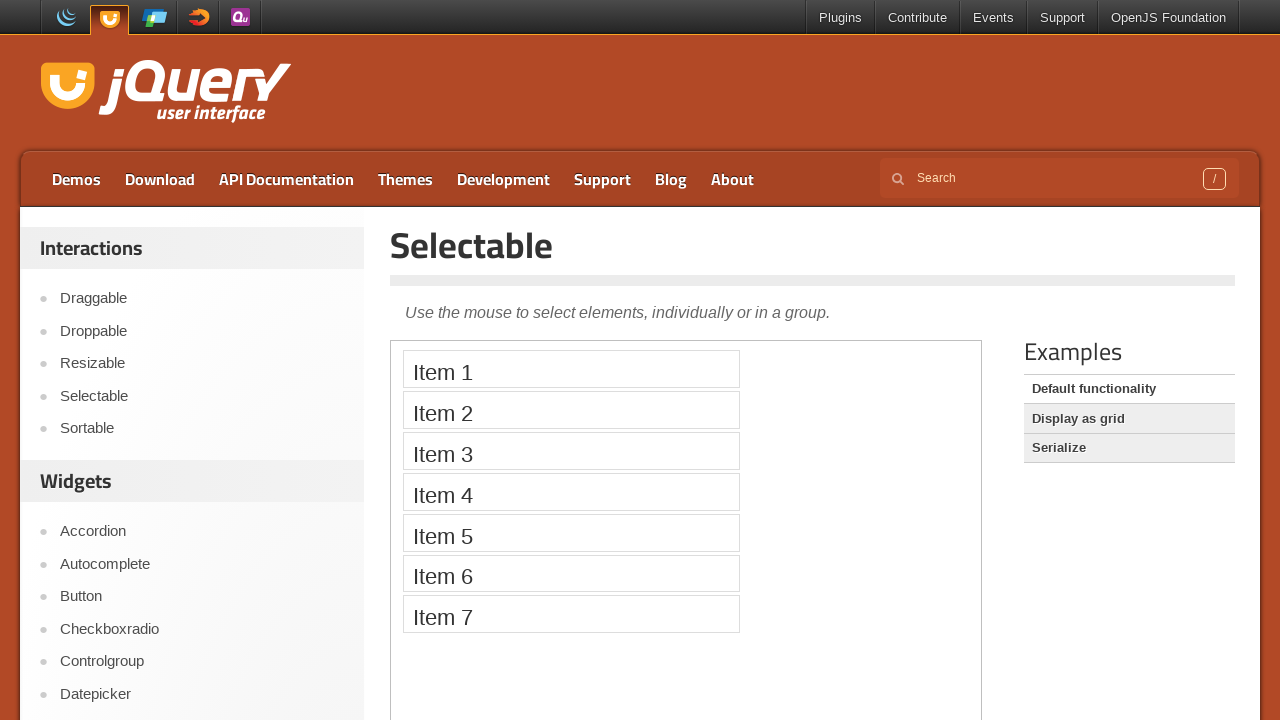

Located and switched to the first iframe containing the selectable demo
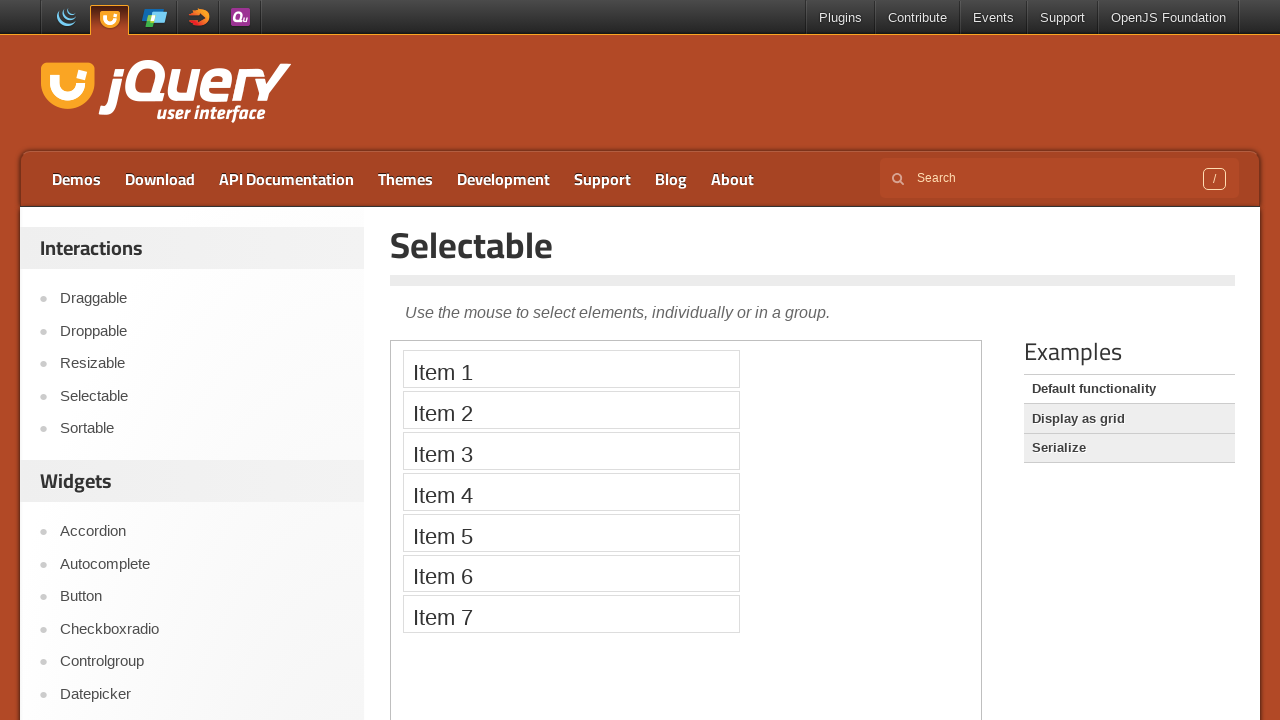

Located Item 1 element in the iframe
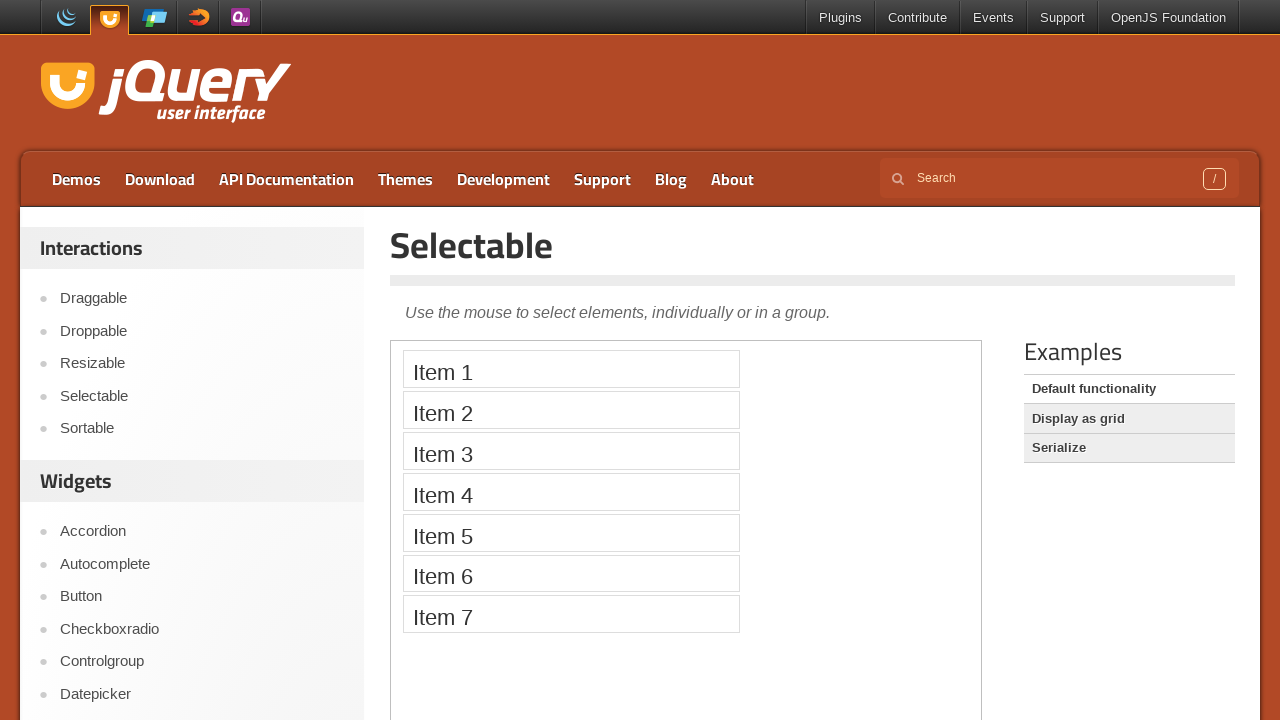

Located Item 3 element in the iframe
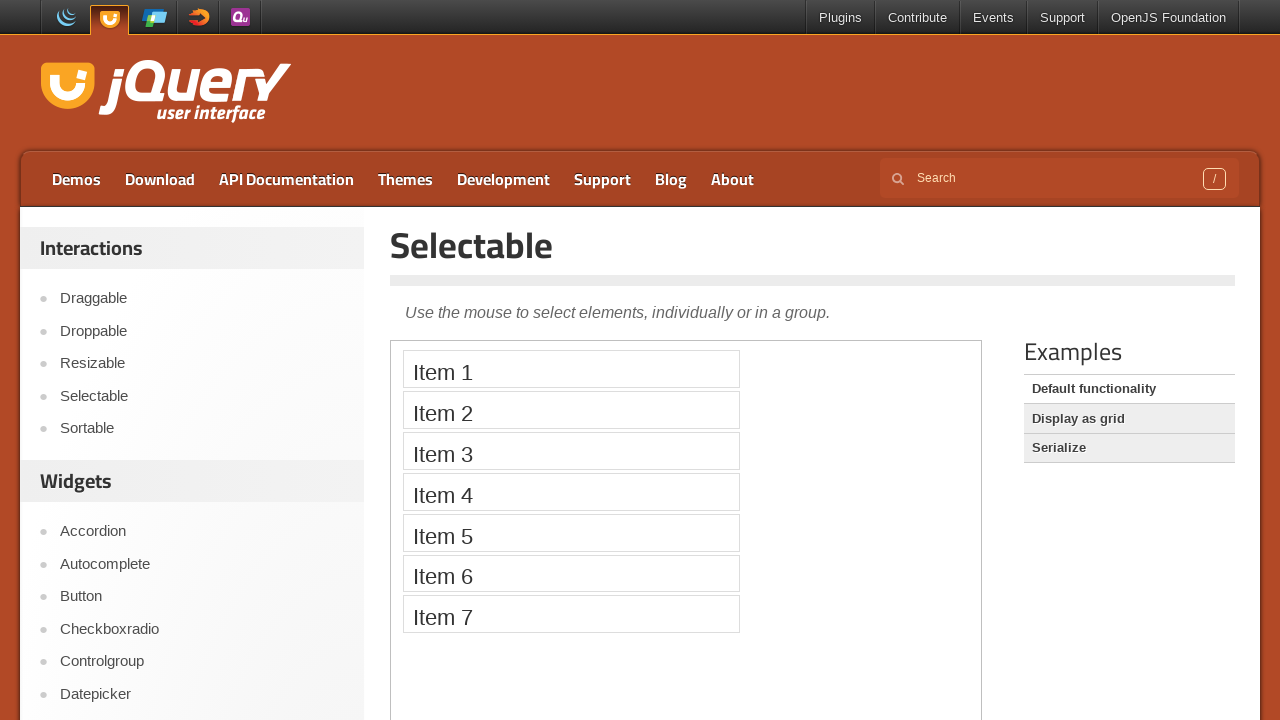

Located Item 5 element in the iframe
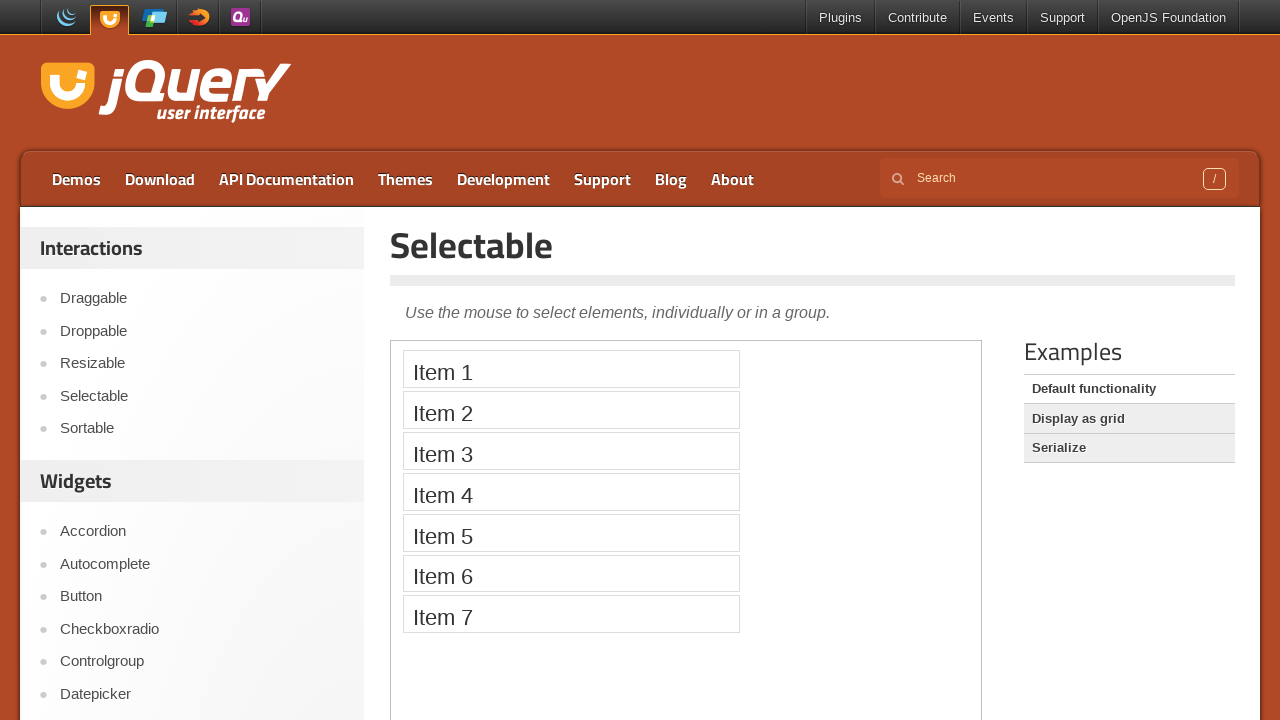

Ctrl+clicked Item 1 to select it at (571, 369) on iframe >> nth=0 >> internal:control=enter-frame >> xpath=//li[text()='Item 1']
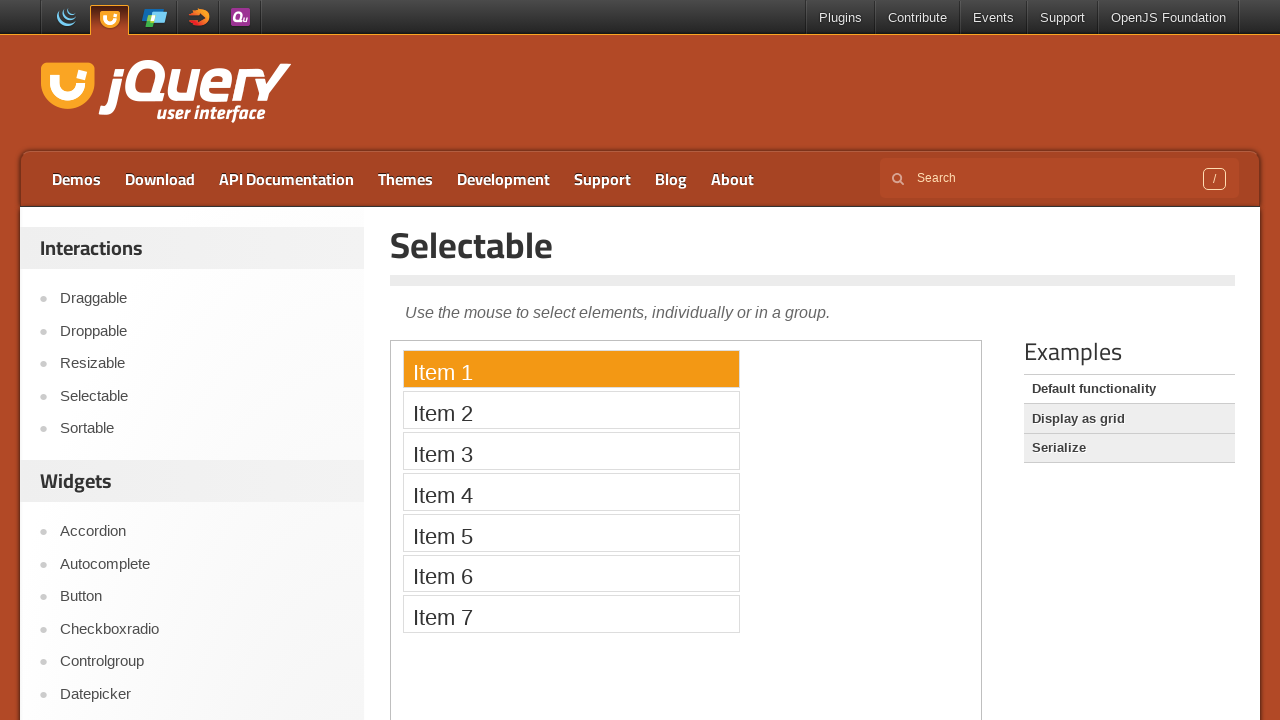

Ctrl+clicked Item 3 to add it to the selection at (571, 451) on iframe >> nth=0 >> internal:control=enter-frame >> xpath=//li[text()='Item 3']
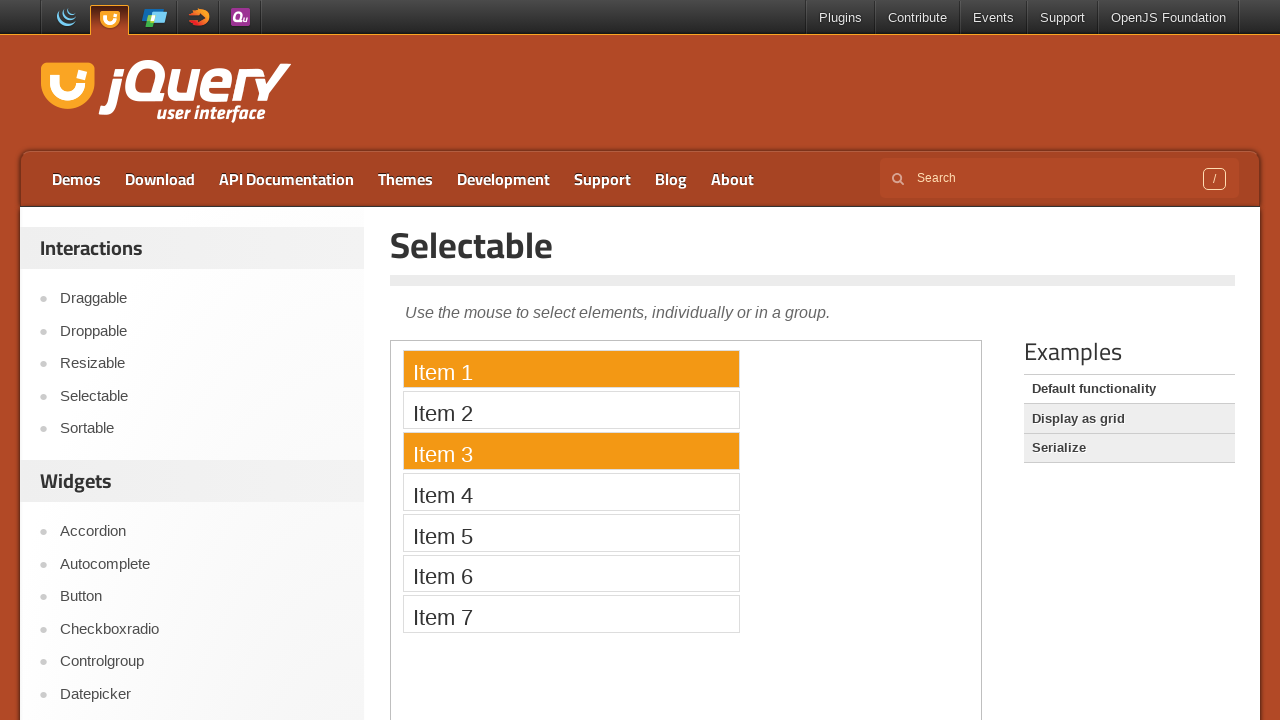

Ctrl+clicked Item 5 to add it to the selection at (571, 532) on iframe >> nth=0 >> internal:control=enter-frame >> xpath=//li[text()='Item 5']
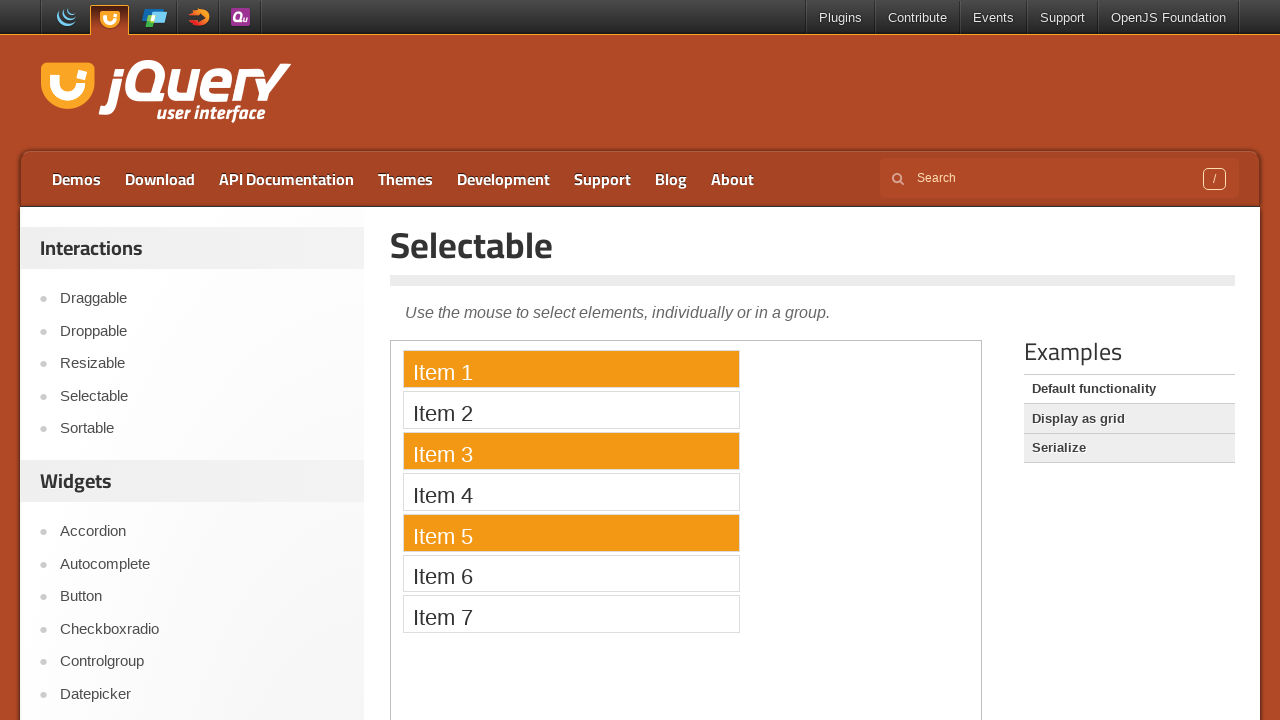

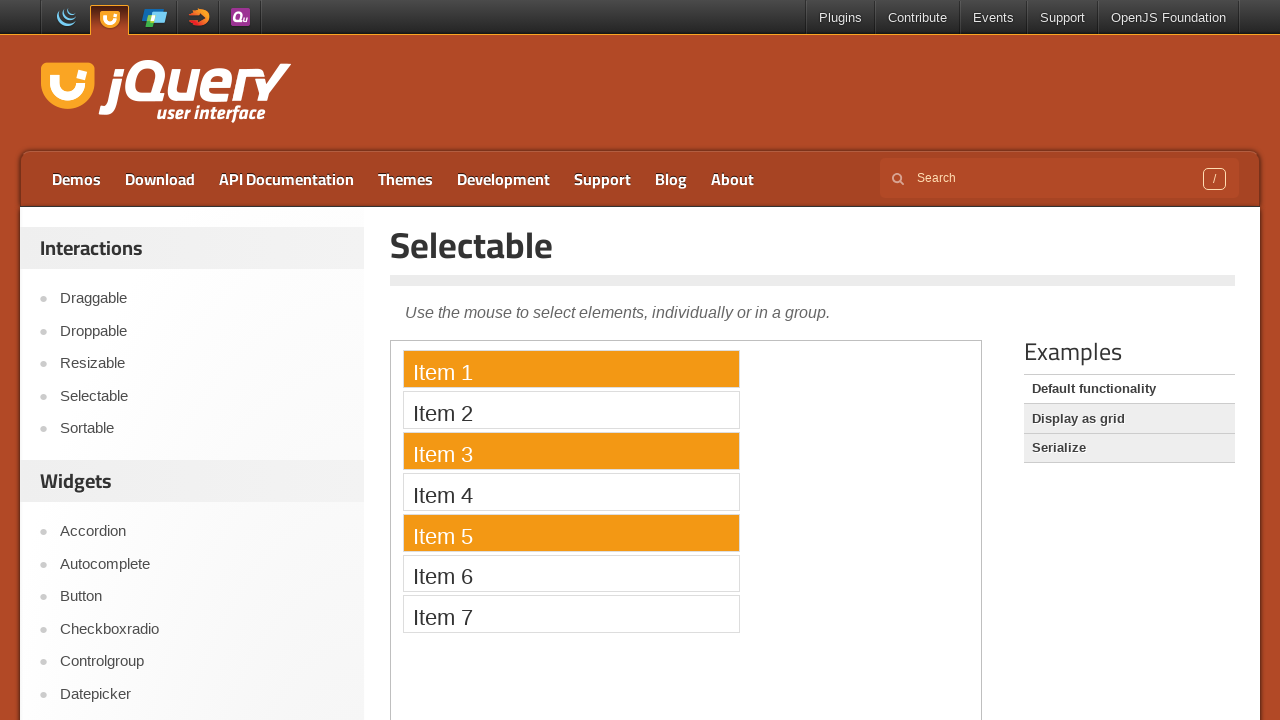